Tests form validation by attempting to submit the add customer form with missing required fields (empty first name, last name, or post code).

Starting URL: https://www.globalsqa.com/angularJs-protractor/BankingProject/#/manager

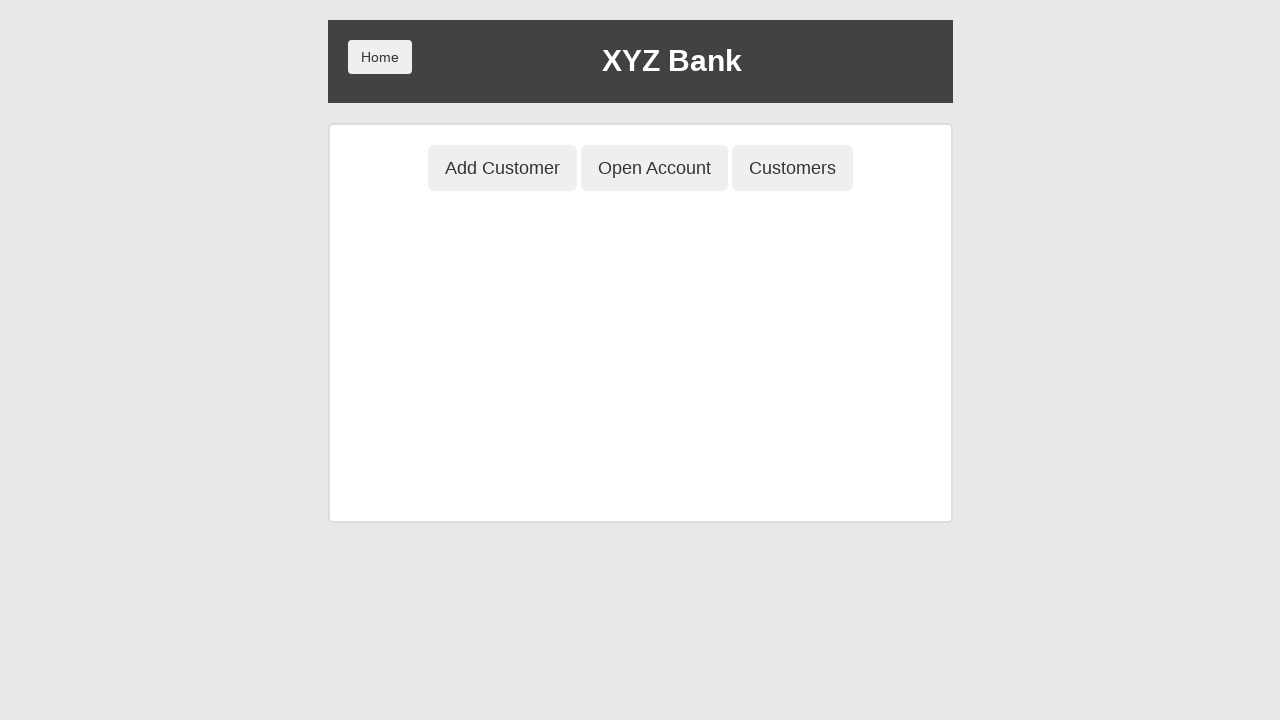

Clicked 'Add Customer' button in header at (502, 168) on button[ng-class='btnClass1']
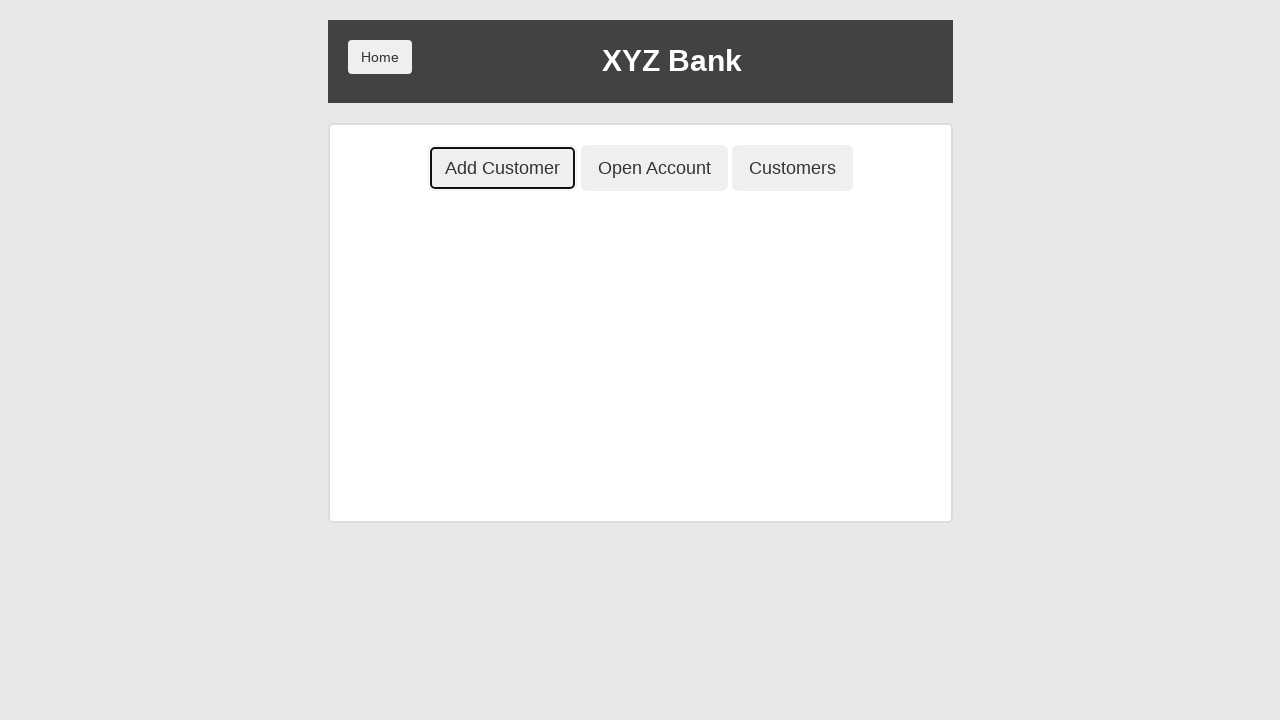

Left first name field empty on input[ng-model='fName']
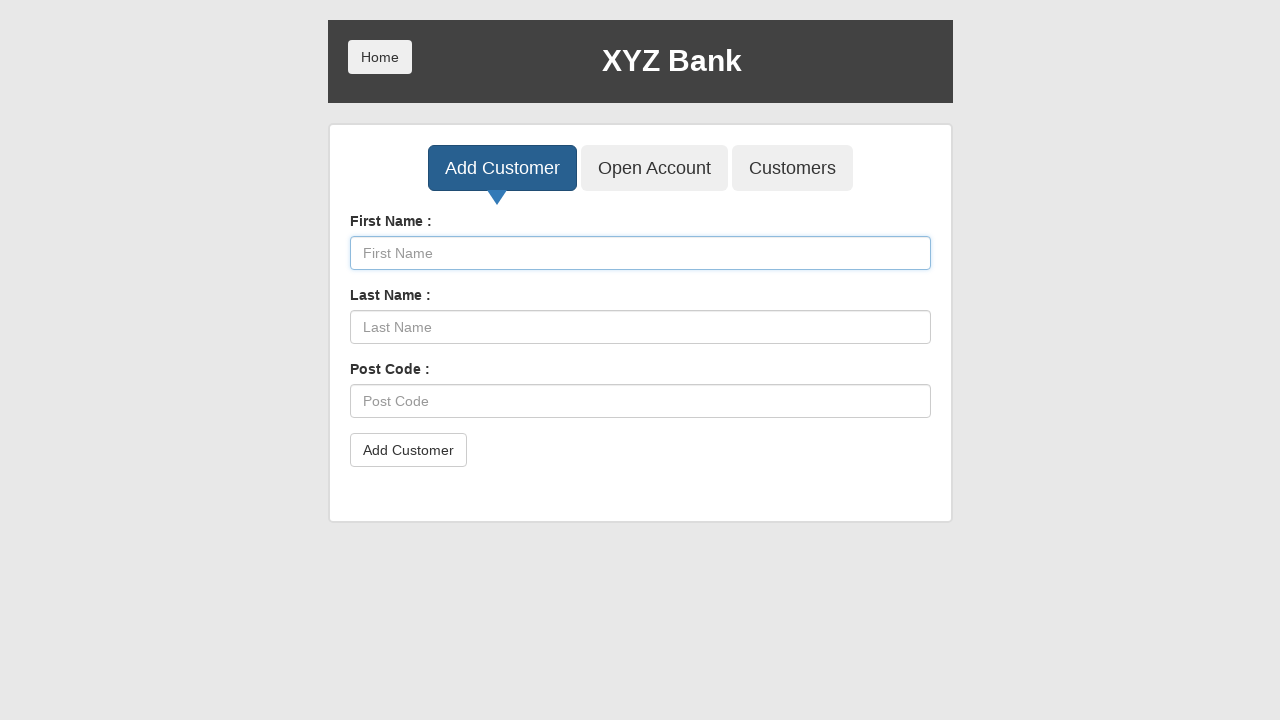

Filled last name field with 'Tarth' on input[ng-model='lName']
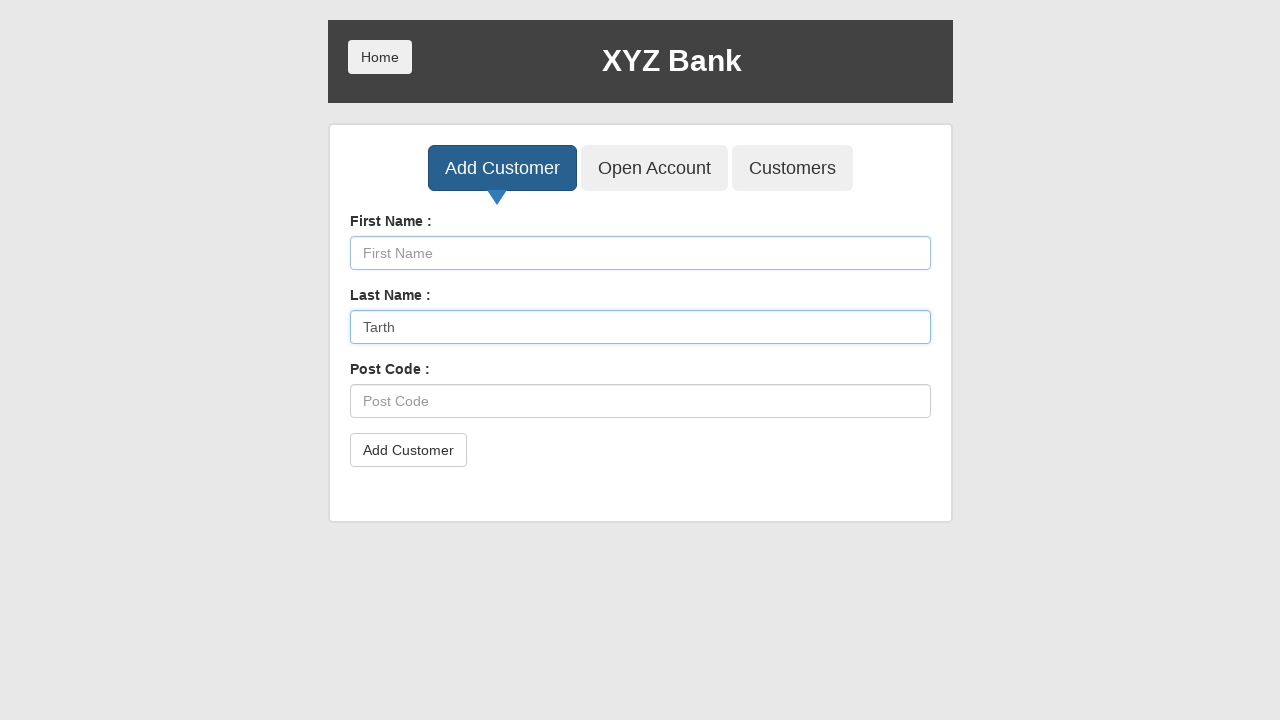

Filled post code field with 'E12345' on input[ng-model='postCd']
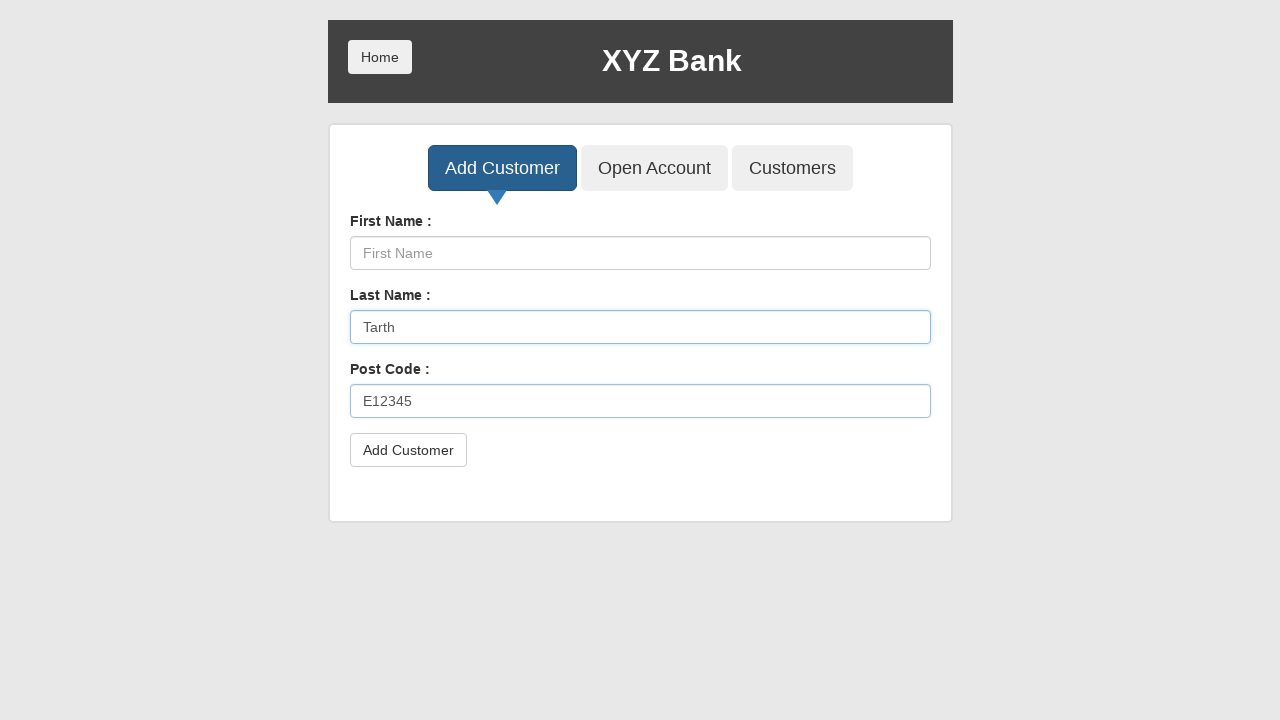

Clicked 'Add Customer' submit button with missing first name at (408, 450) on button[type='submit']
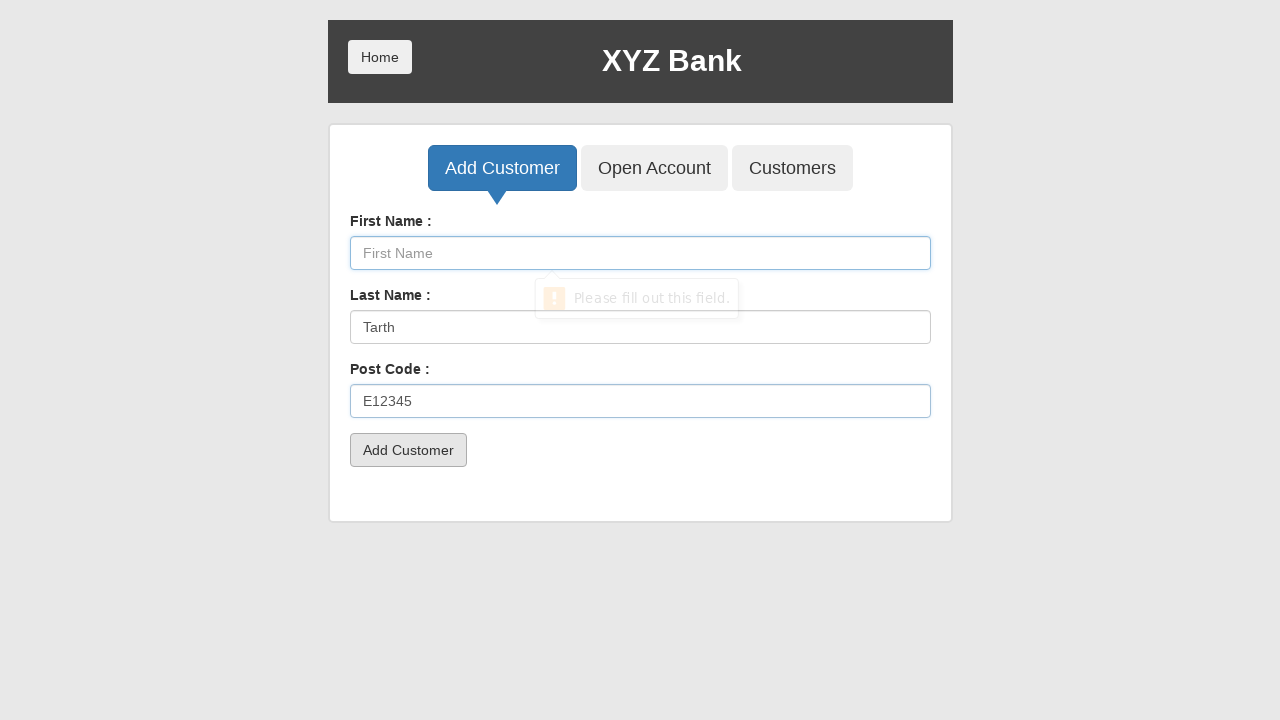

Clicked 'Customers' tab to verify customer was not added at (792, 168) on button[ng-class='btnClass3']
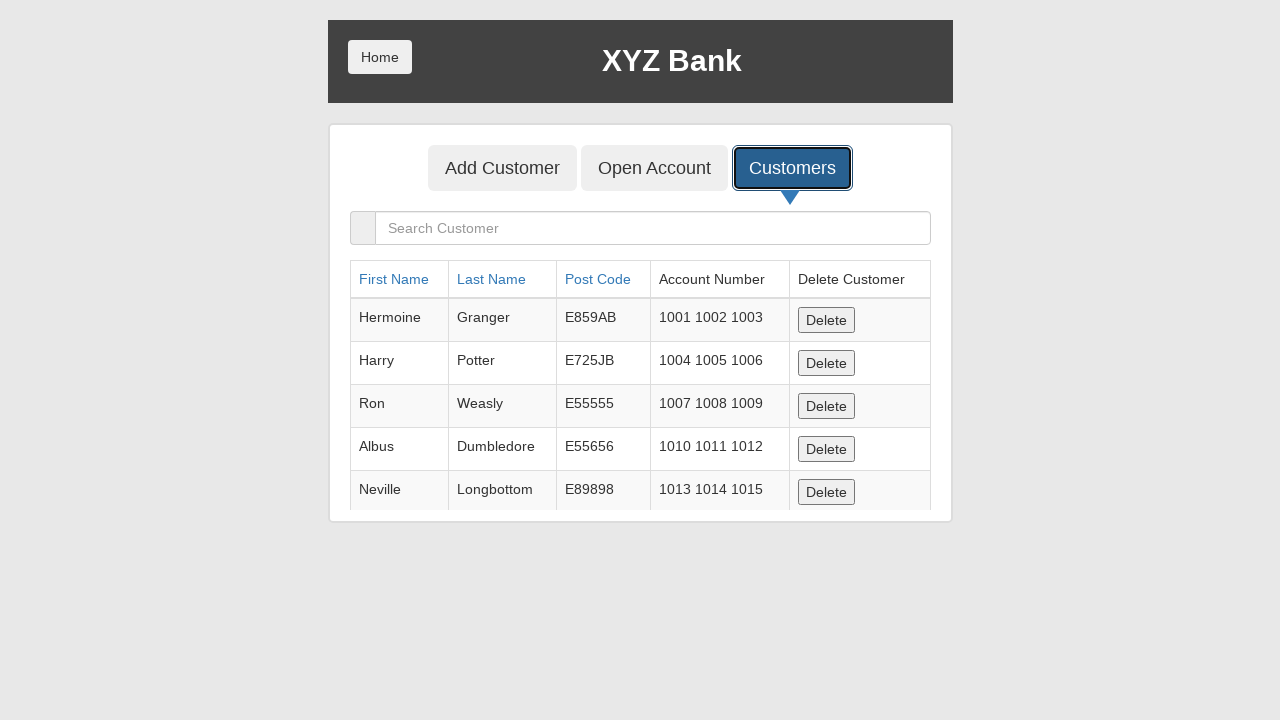

Customer table loaded and displayed
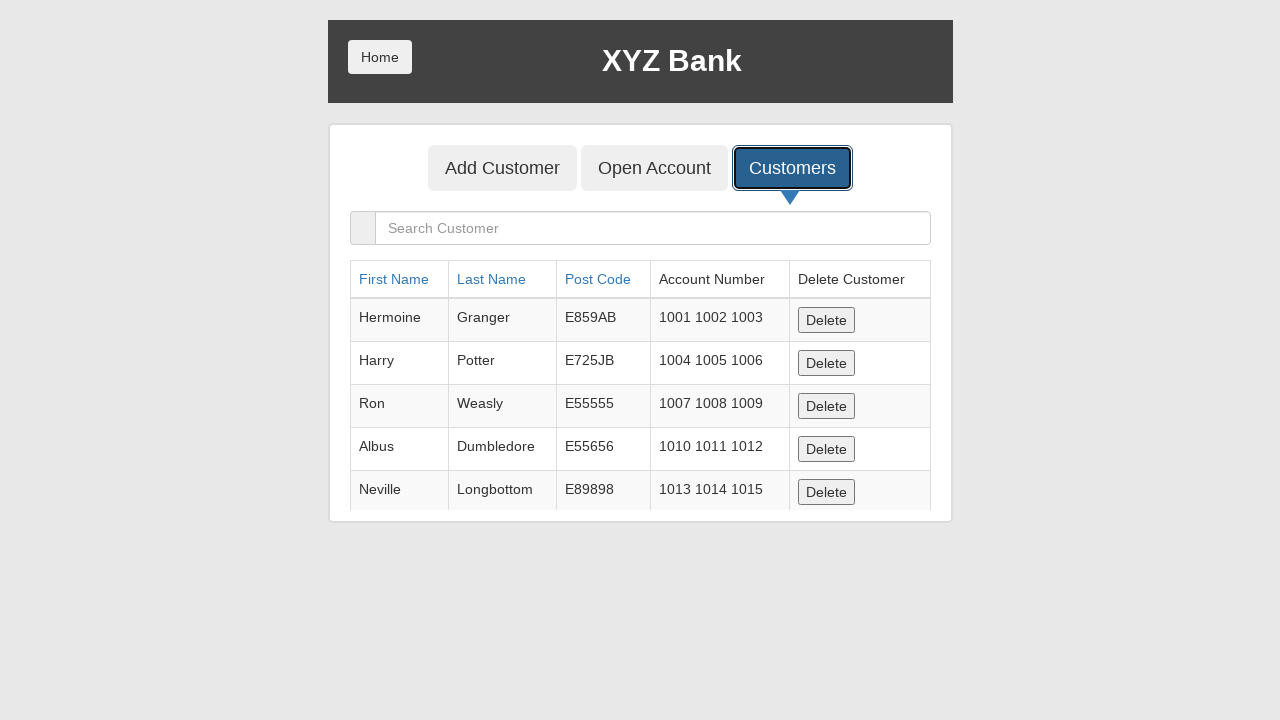

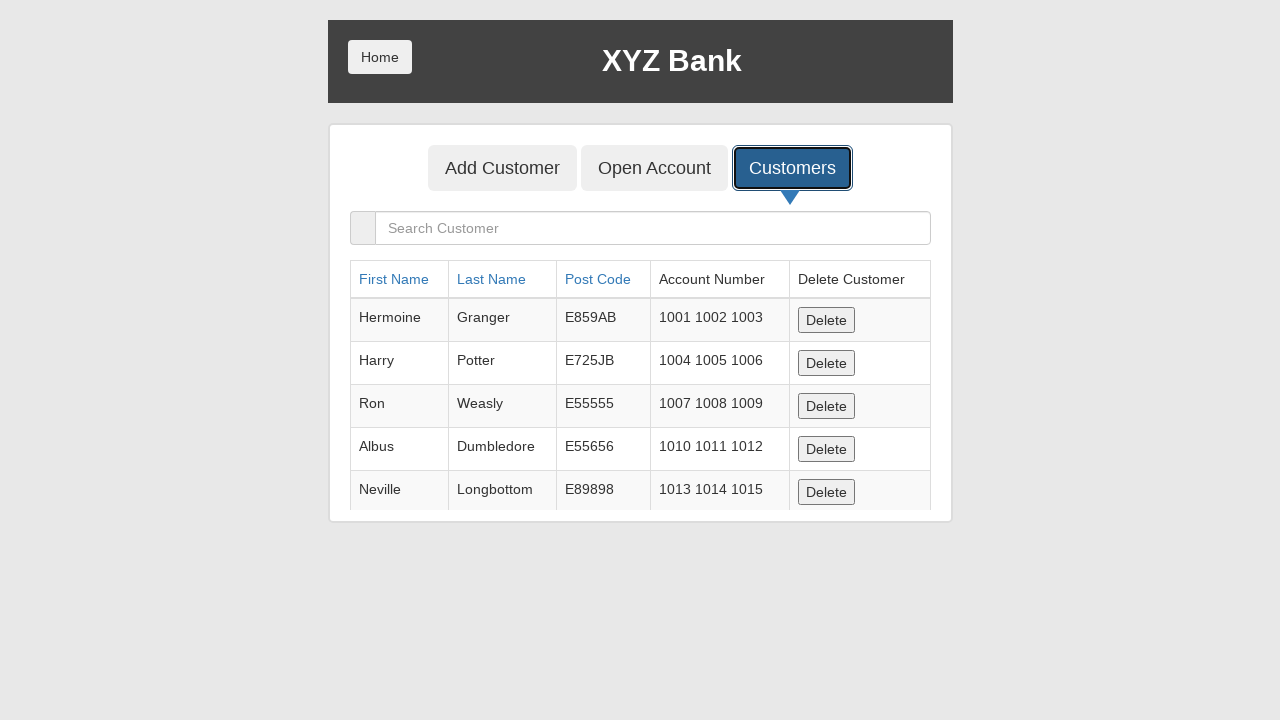